Verifies that Edit buttons are displayed for each person in the list

Starting URL: https://tc-1-final-parte1.vercel.app/tabelaCadastro.html

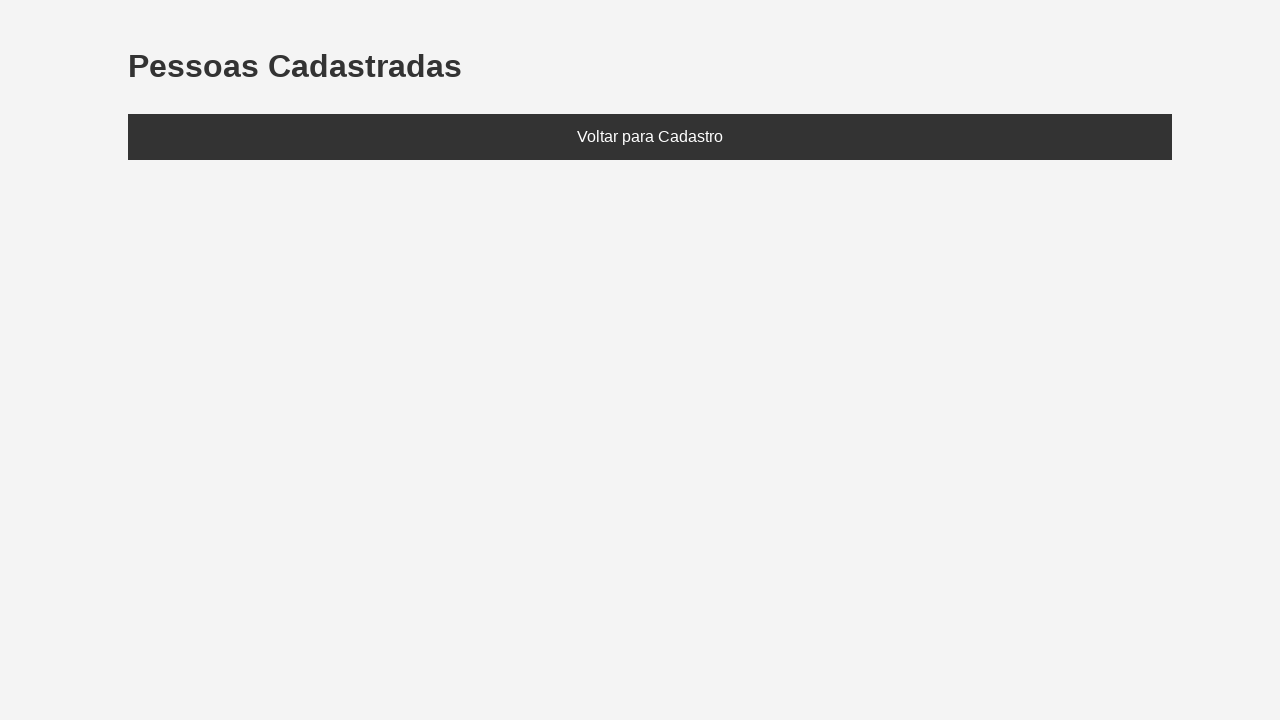

Set localStorage with test data for two people (Marcio and Mariana)
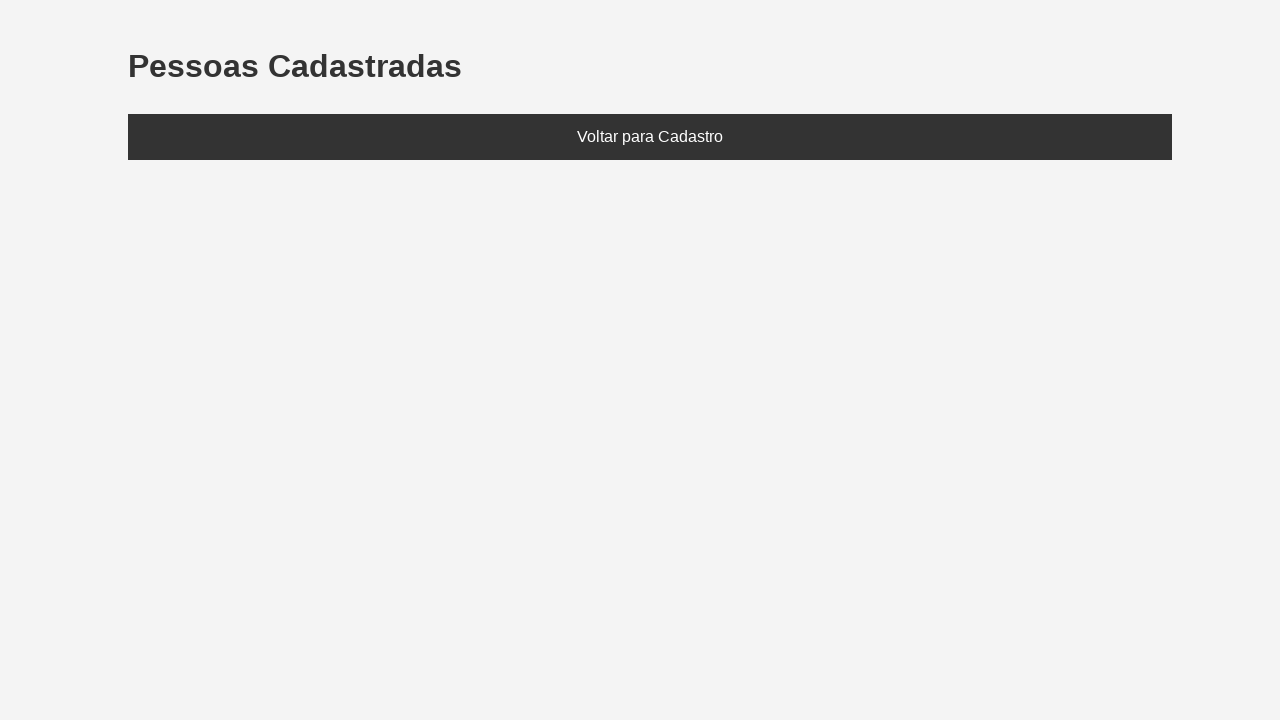

Reloaded page to load data from localStorage
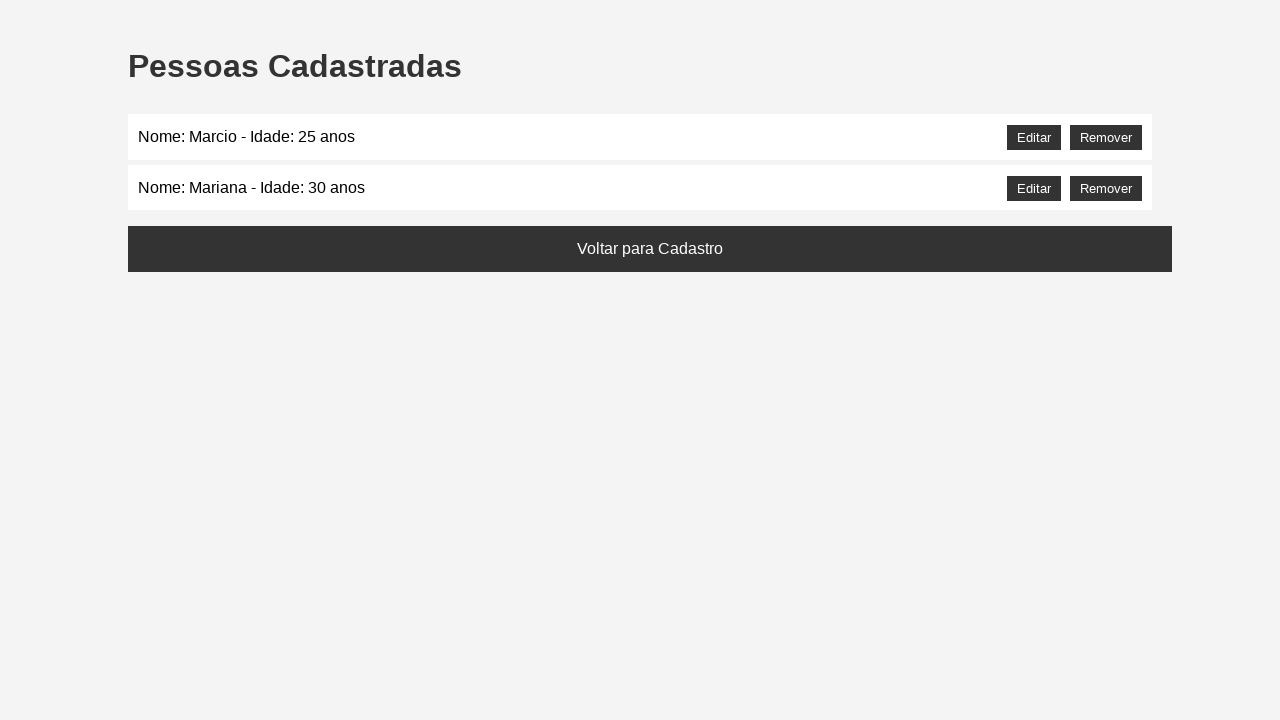

Located all Edit buttons on the page
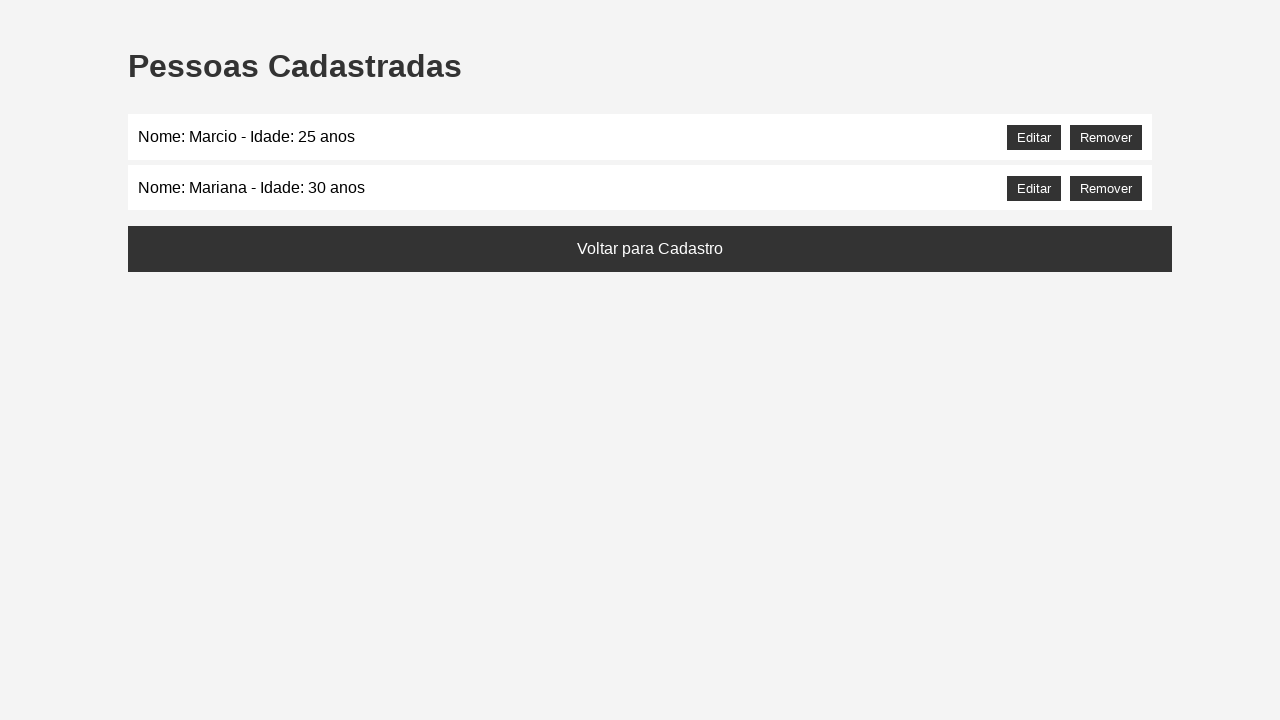

Verified that at least 2 Edit buttons are displayed (one for each person)
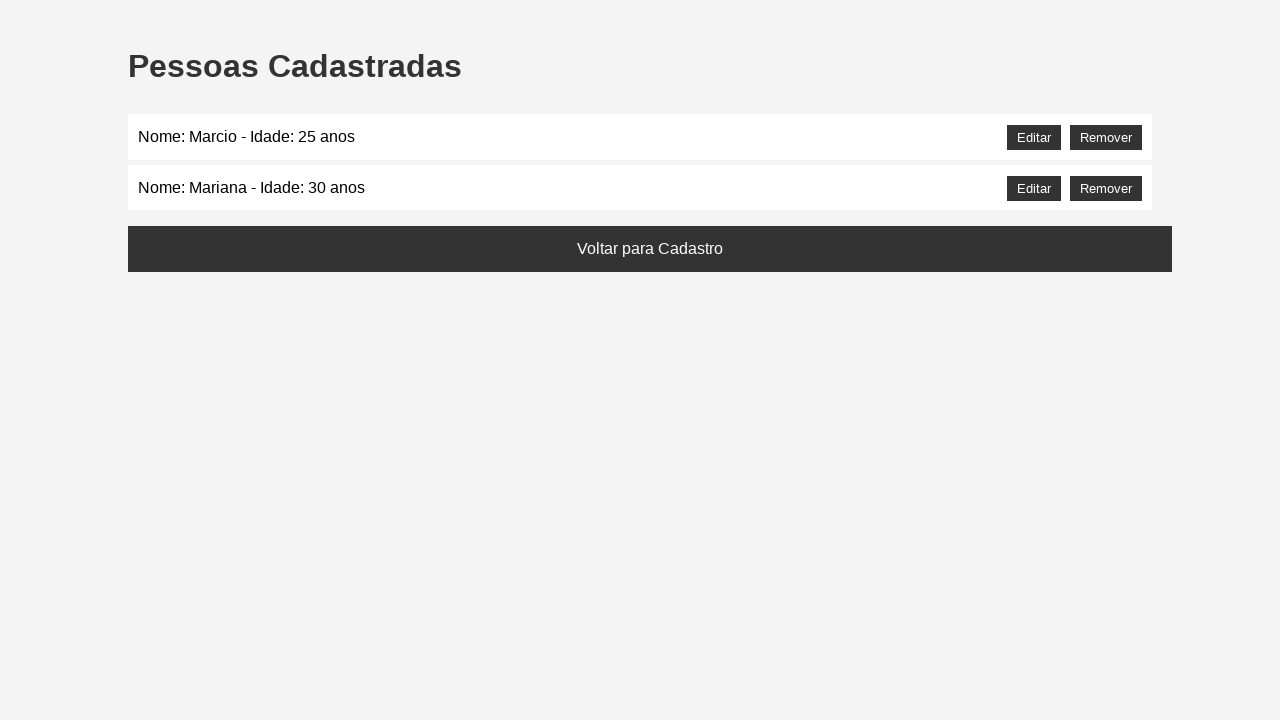

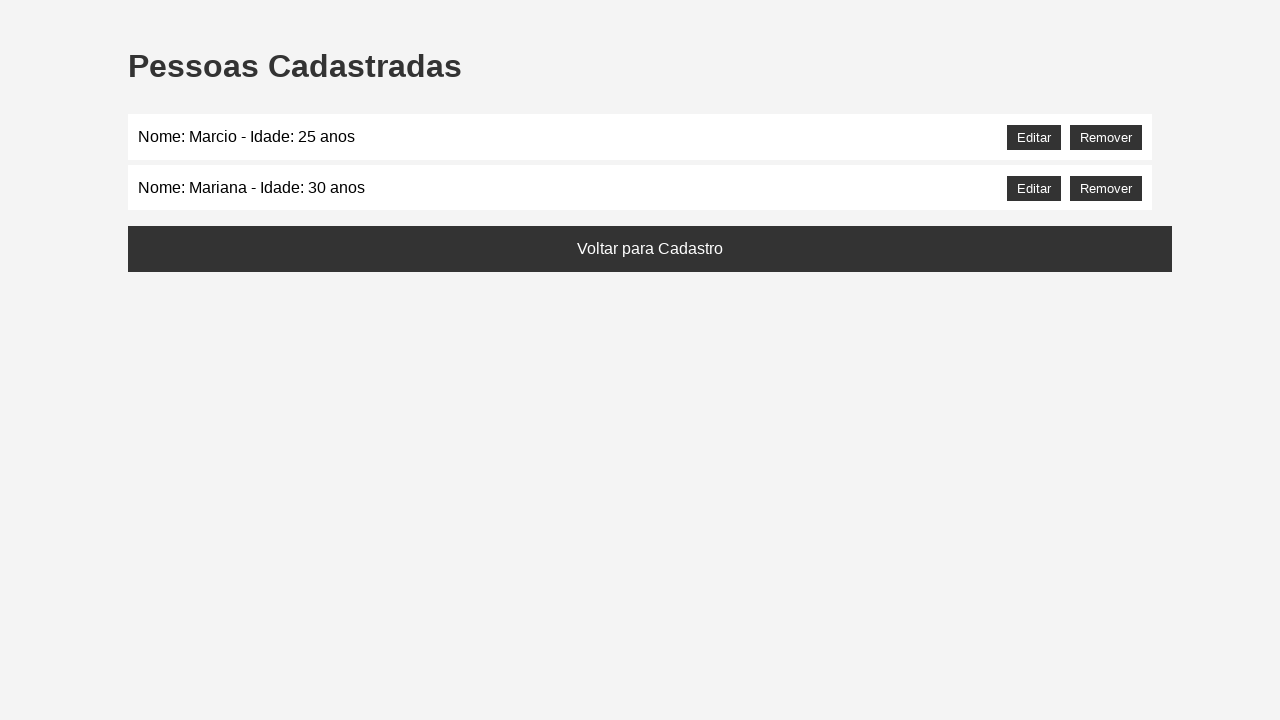